Automates playing the 2048 game by reading the game board state and making strategic moves using arrow keys based on a lookahead algorithm

Starting URL: https://play2048.co/

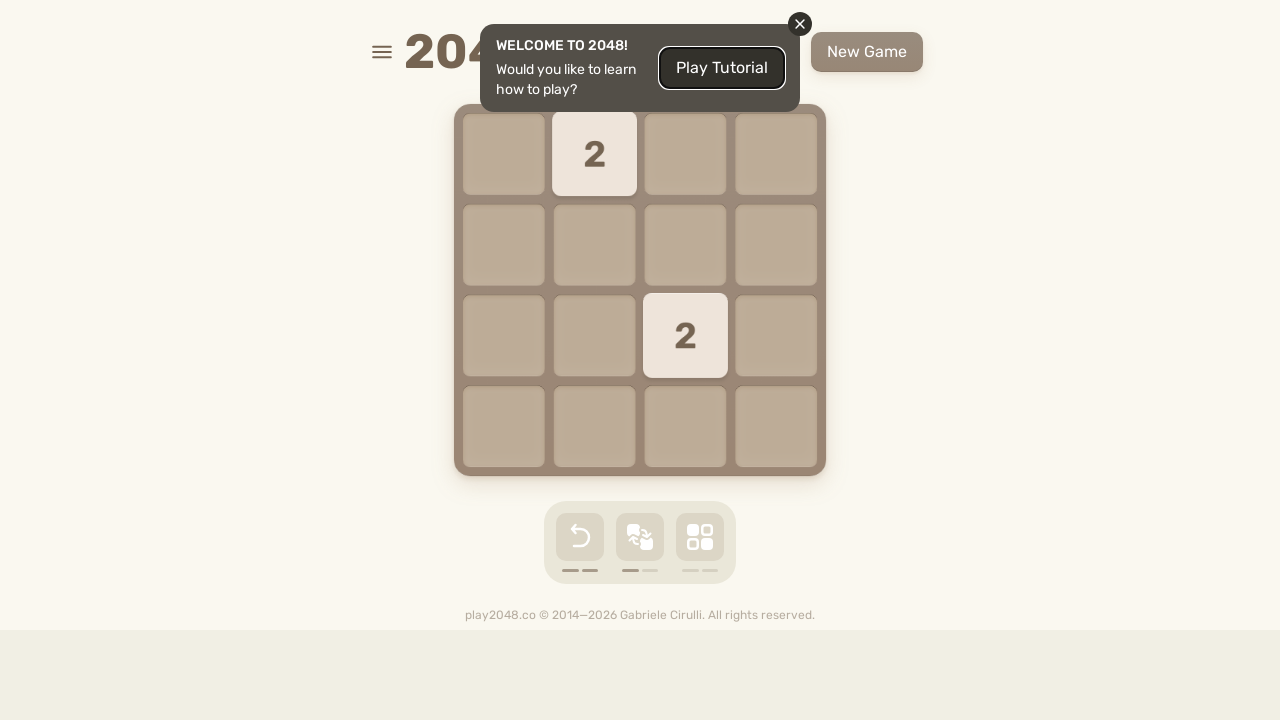

Clicked on game area to focus at (640, 360) on body
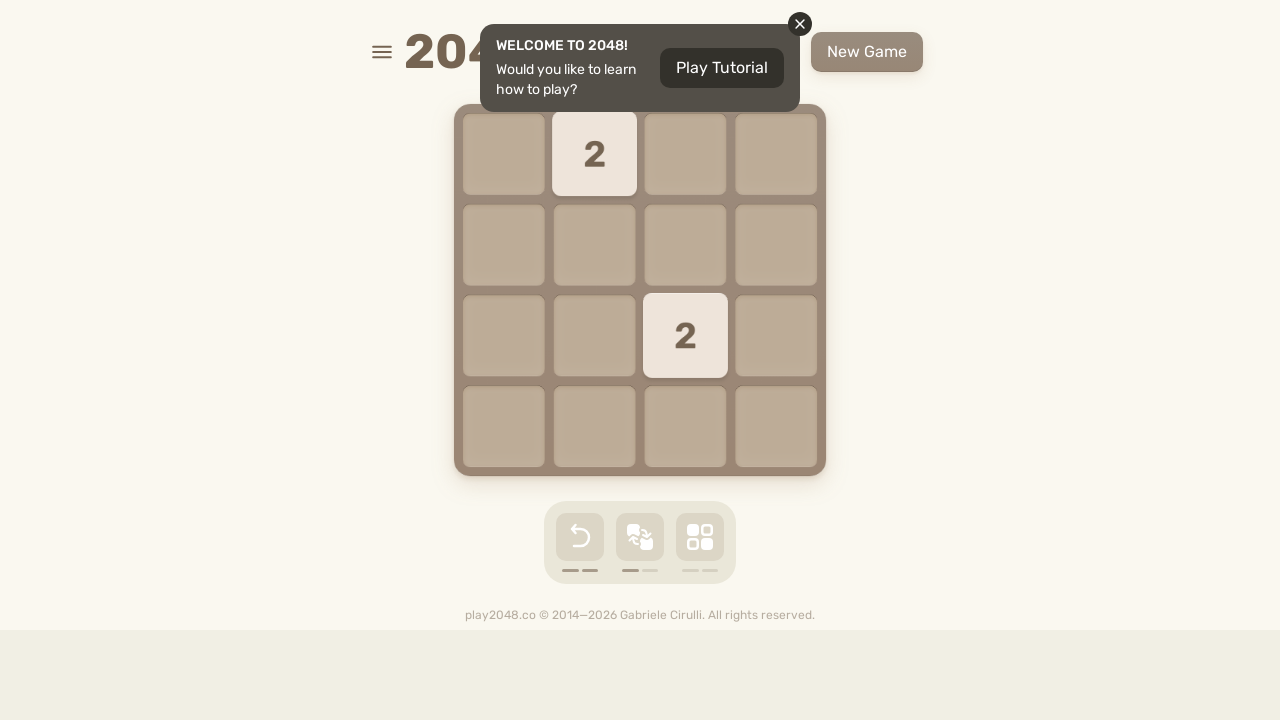

Retrieved game board state for move 1
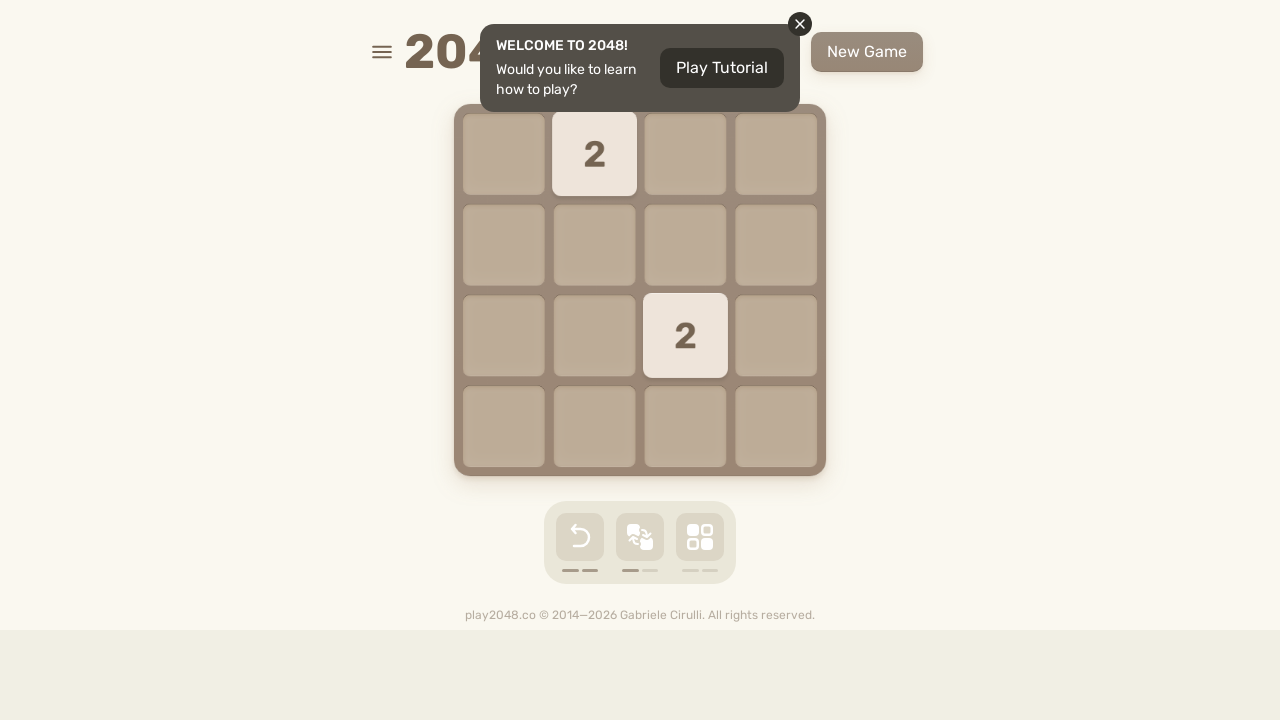

Game ended - no valid moves available
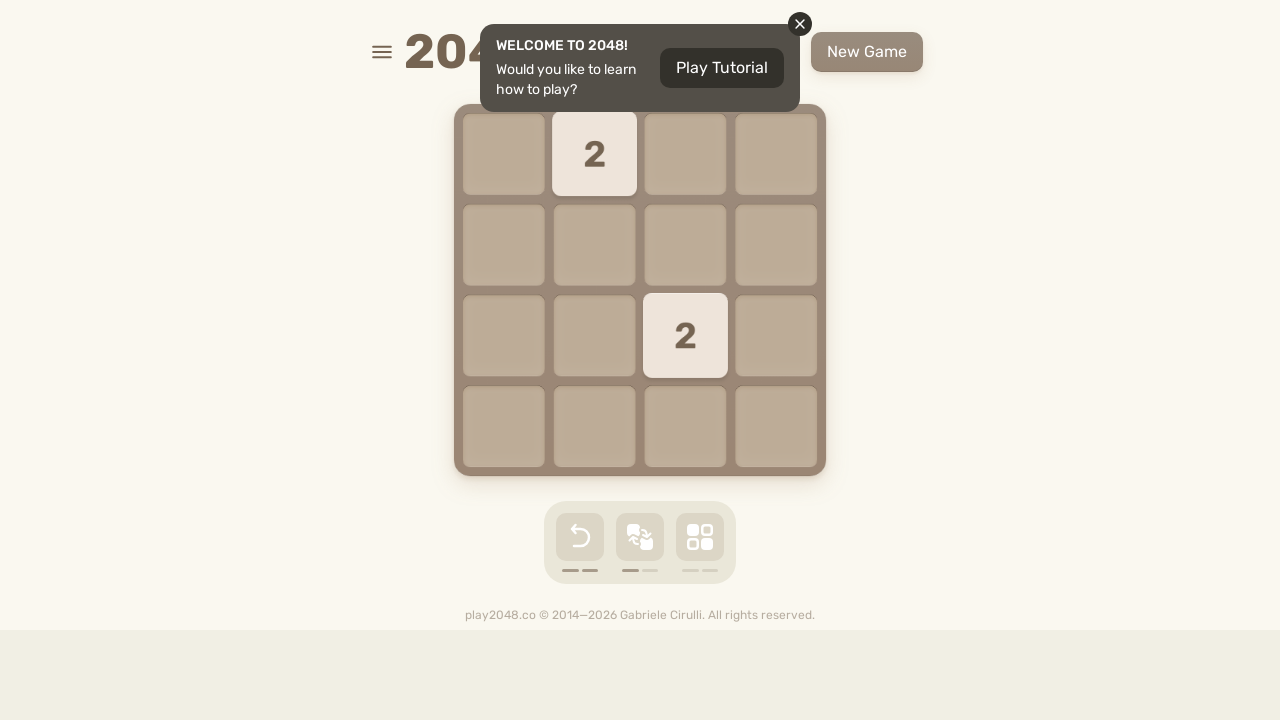

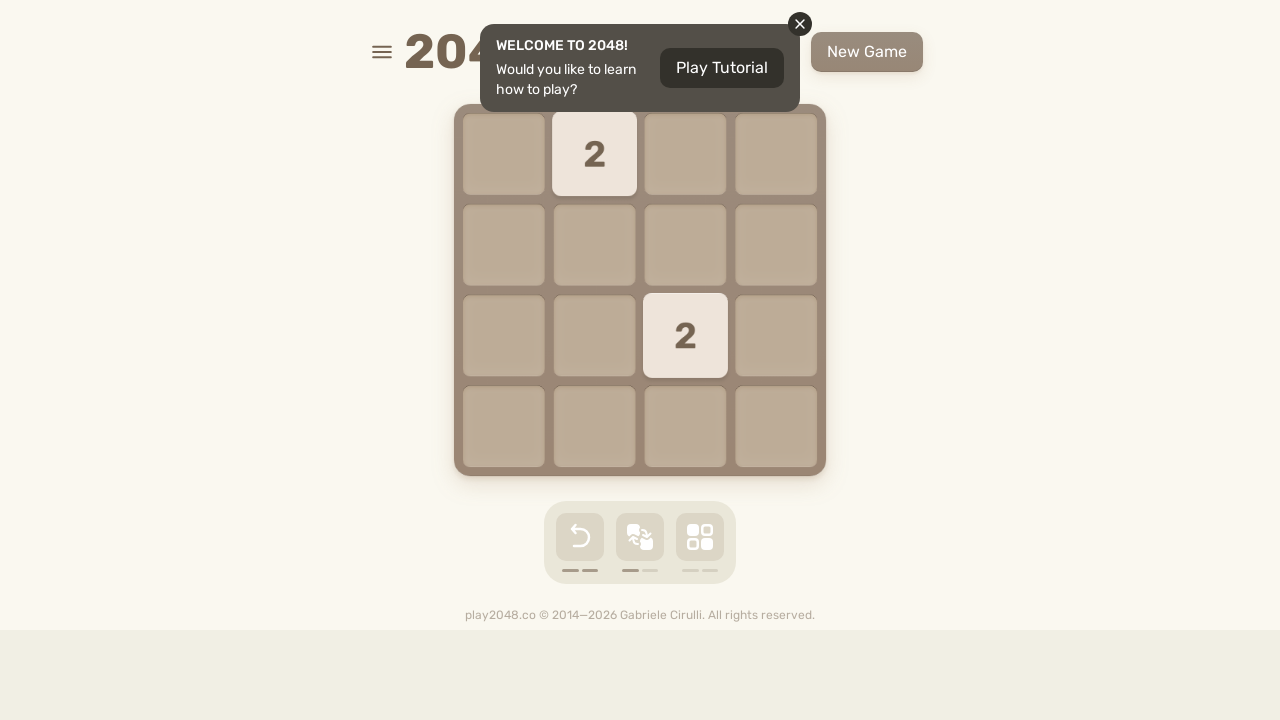